Navigates to SpiceJet homepage, clicks on the Deals section which opens a new window, then switches between windows and closes the Red Hot Offers page if found.

Starting URL: https://www.spicejet.com/

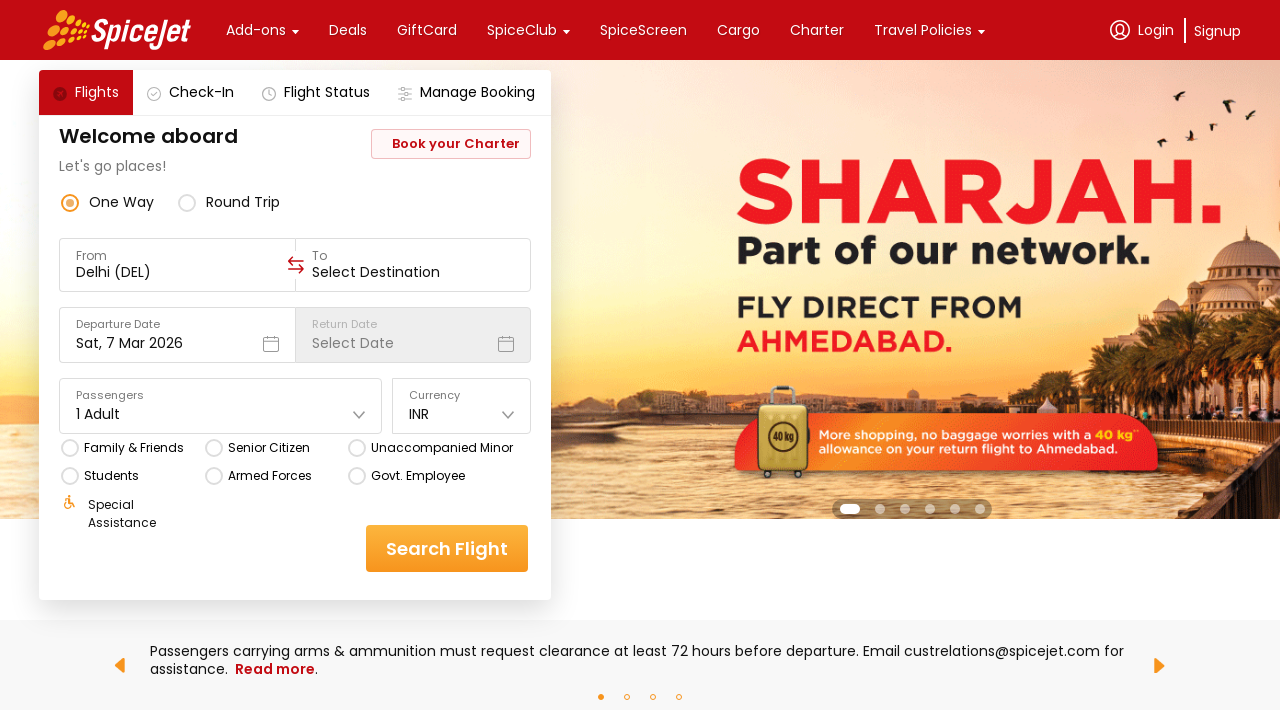

Clicked on Deals section at (348, 30) on xpath=//div[text()='Deals']
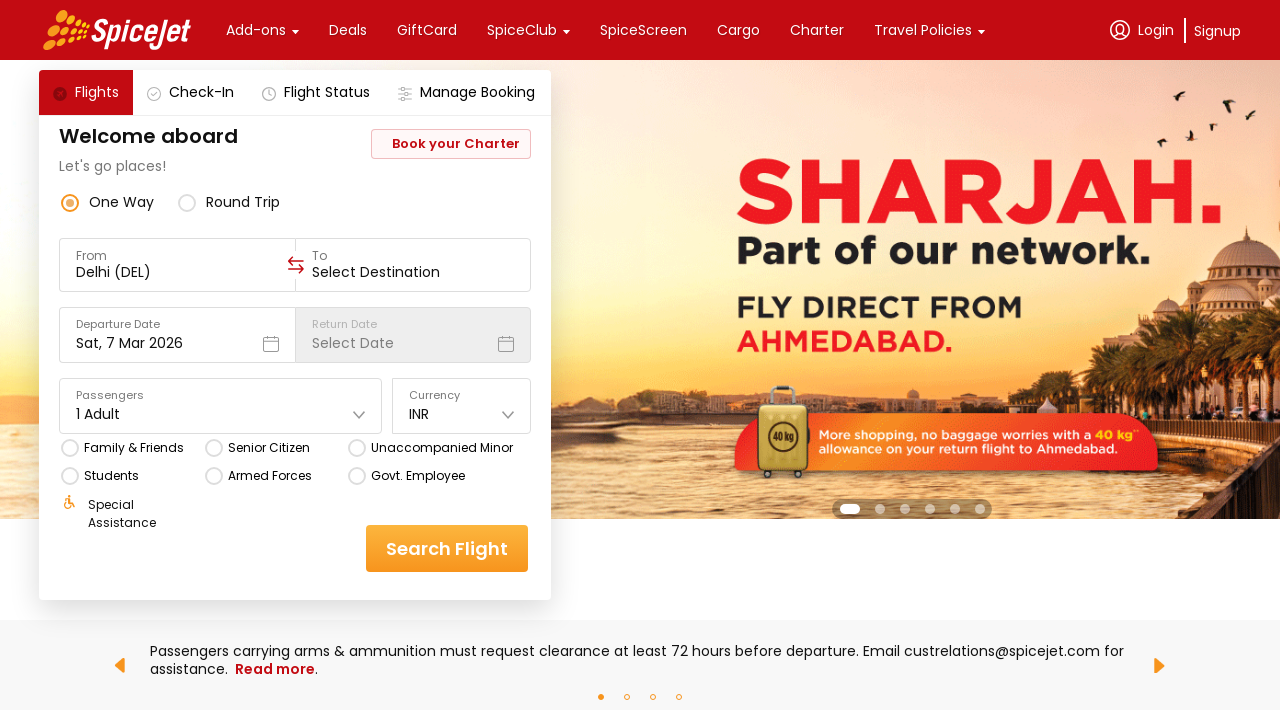

Waited 3 seconds for popup/new page to open
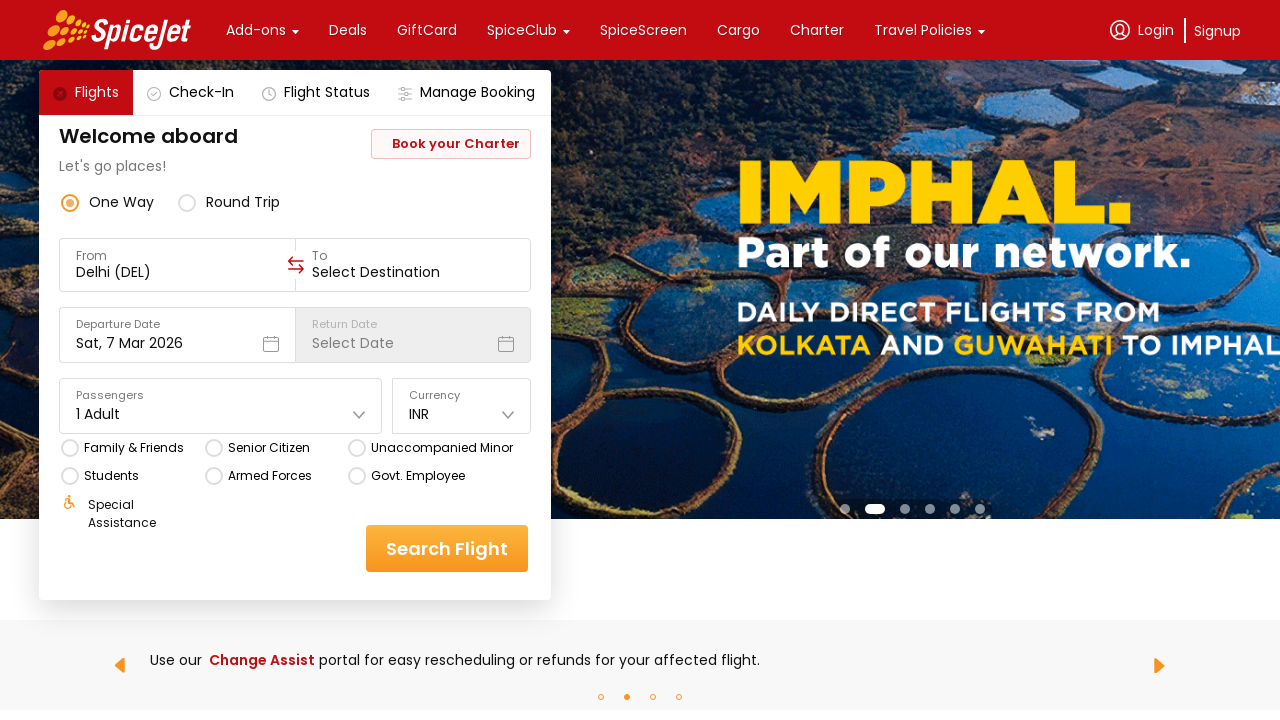

Retrieved all pages from context
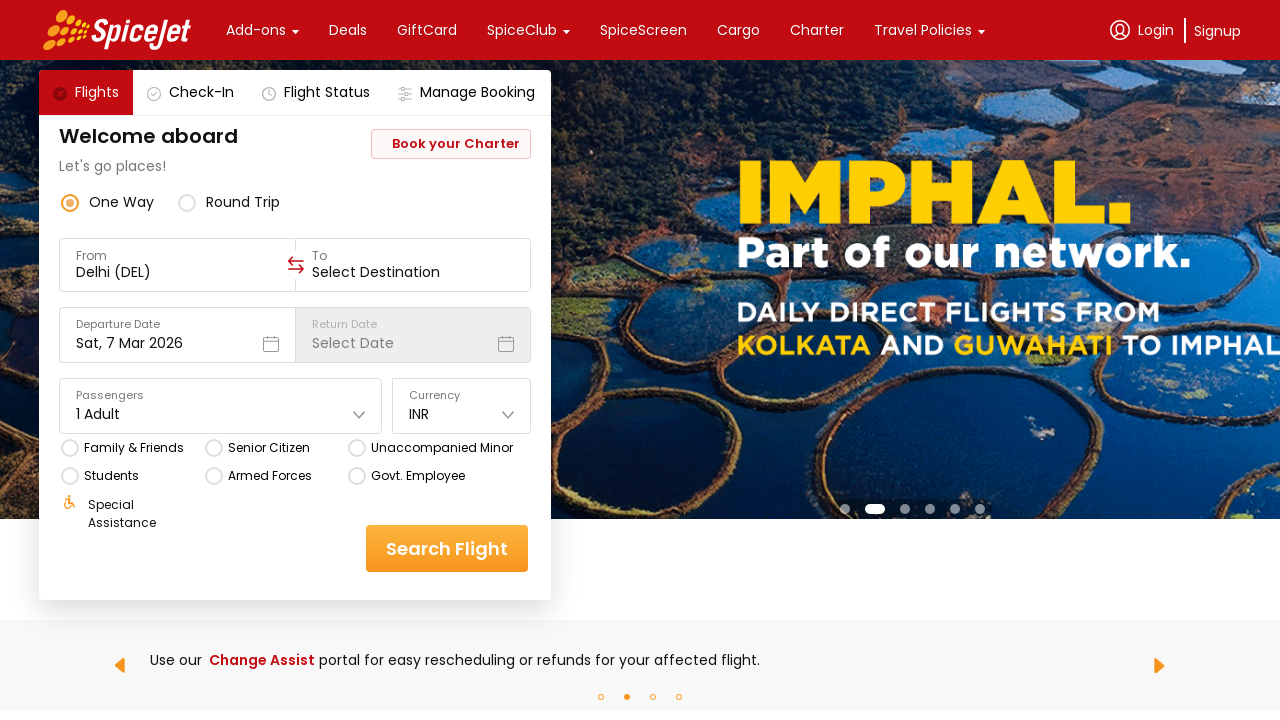

Closed Red Hot Offers page
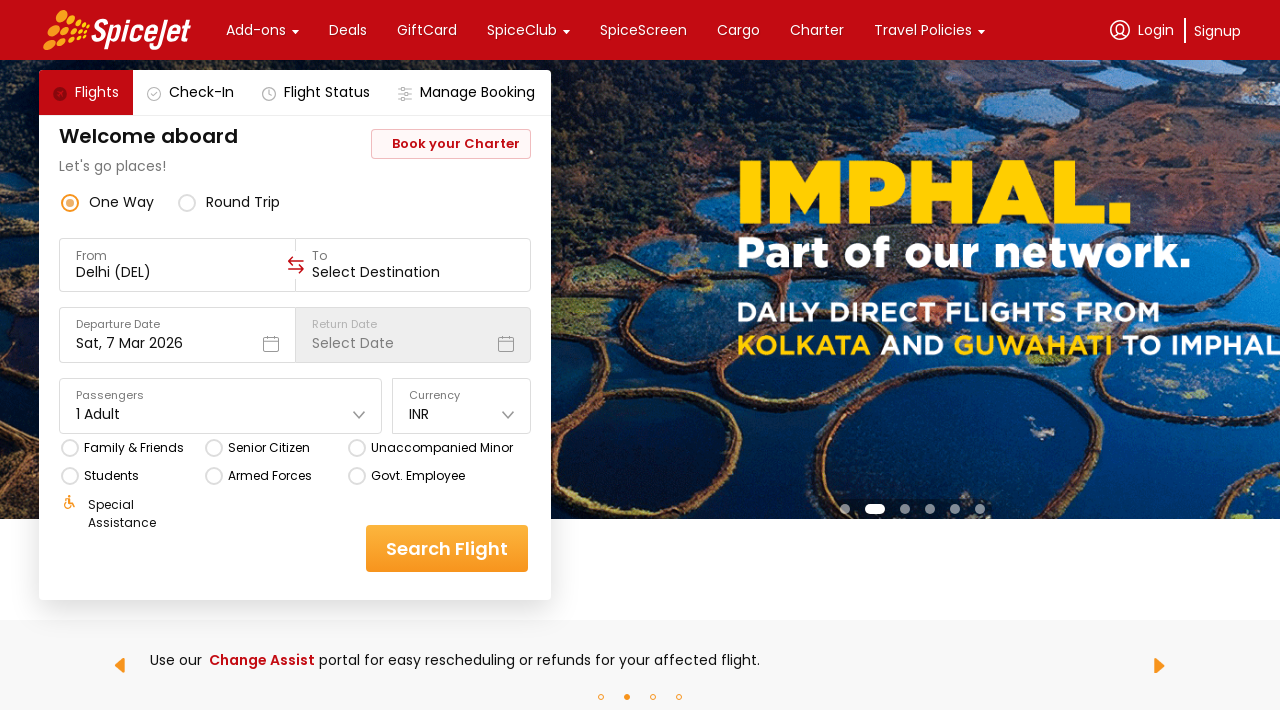

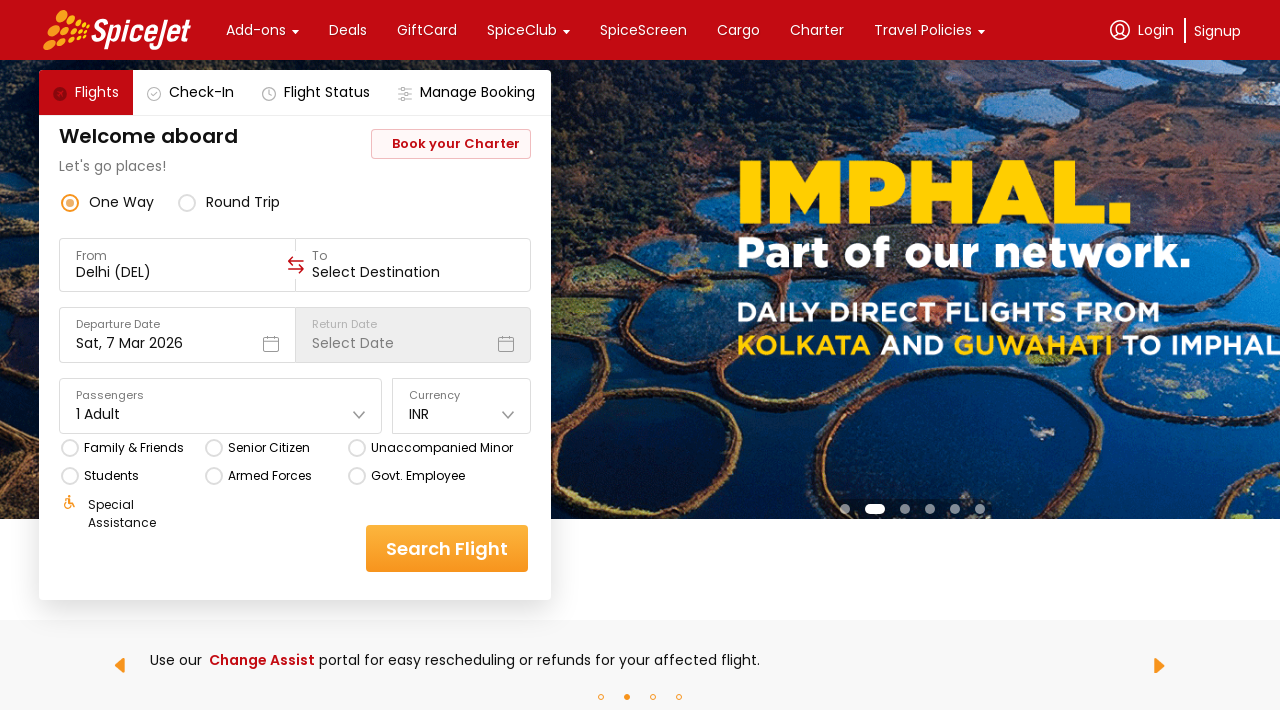